Tests resize functionality by clicking and dragging the resize handle of a resizable element

Starting URL: http://jqueryui.com/resizable/

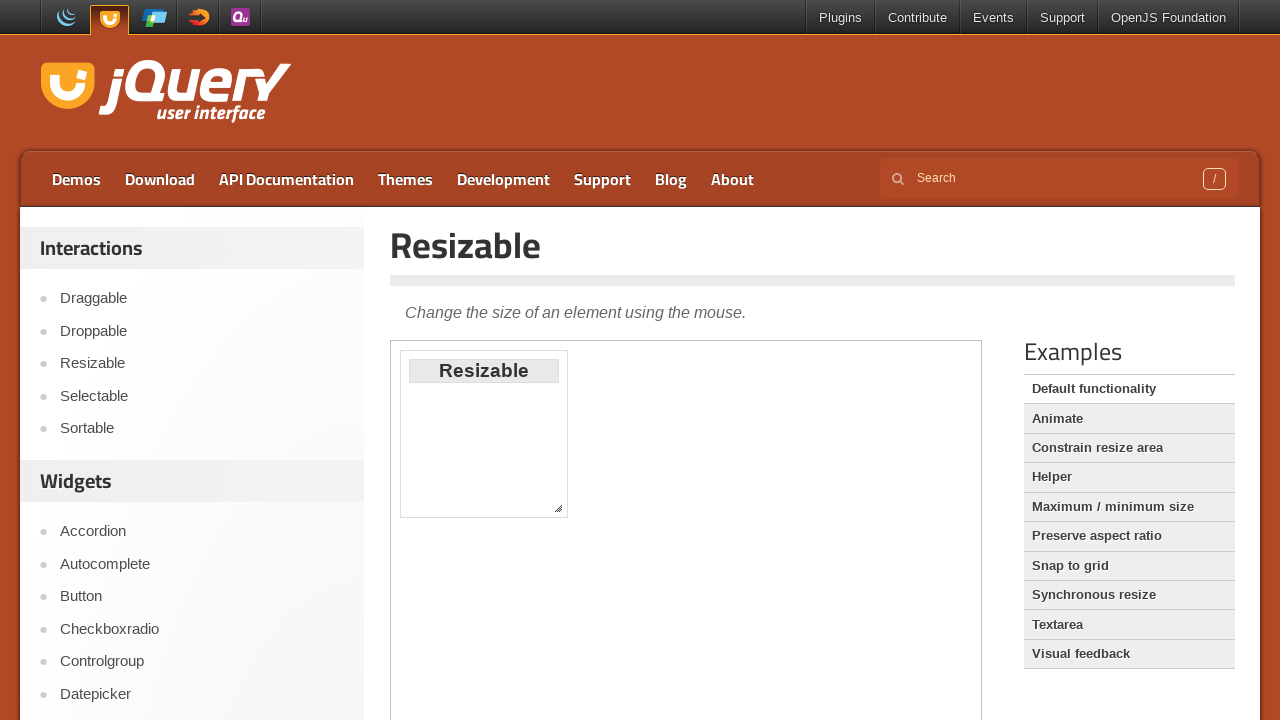

Located the demo iframe
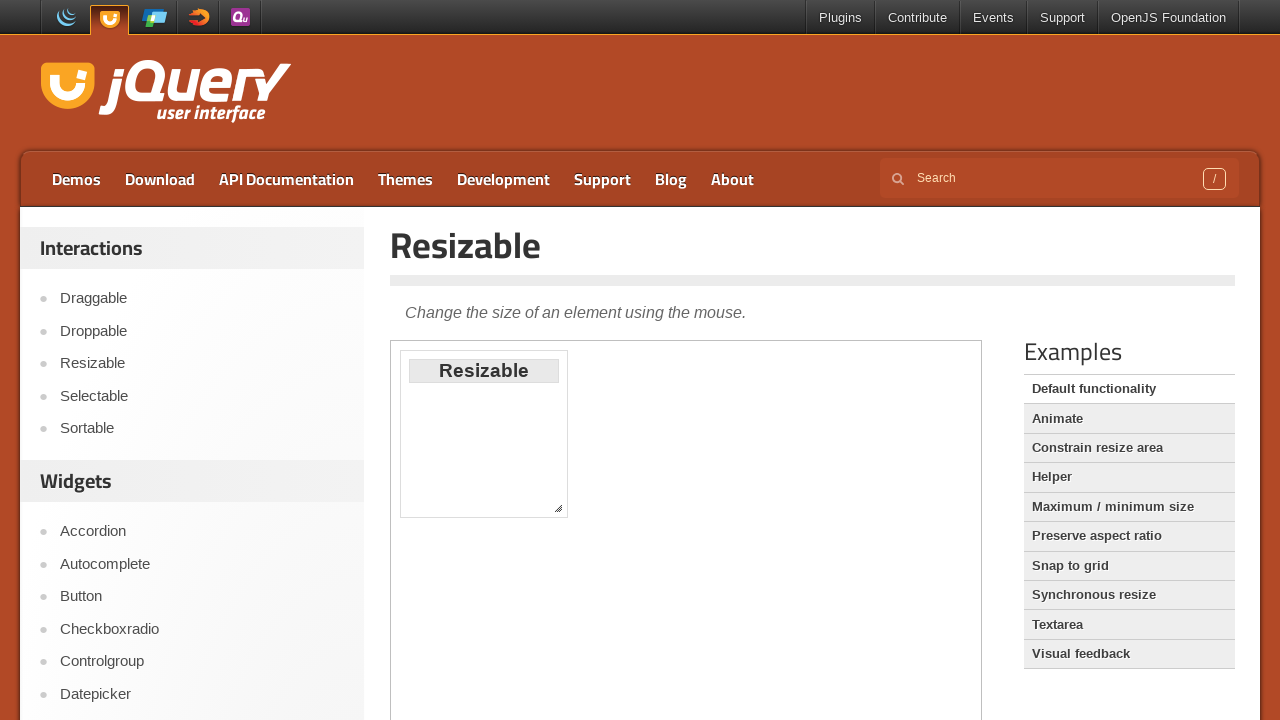

Located the resize handle element
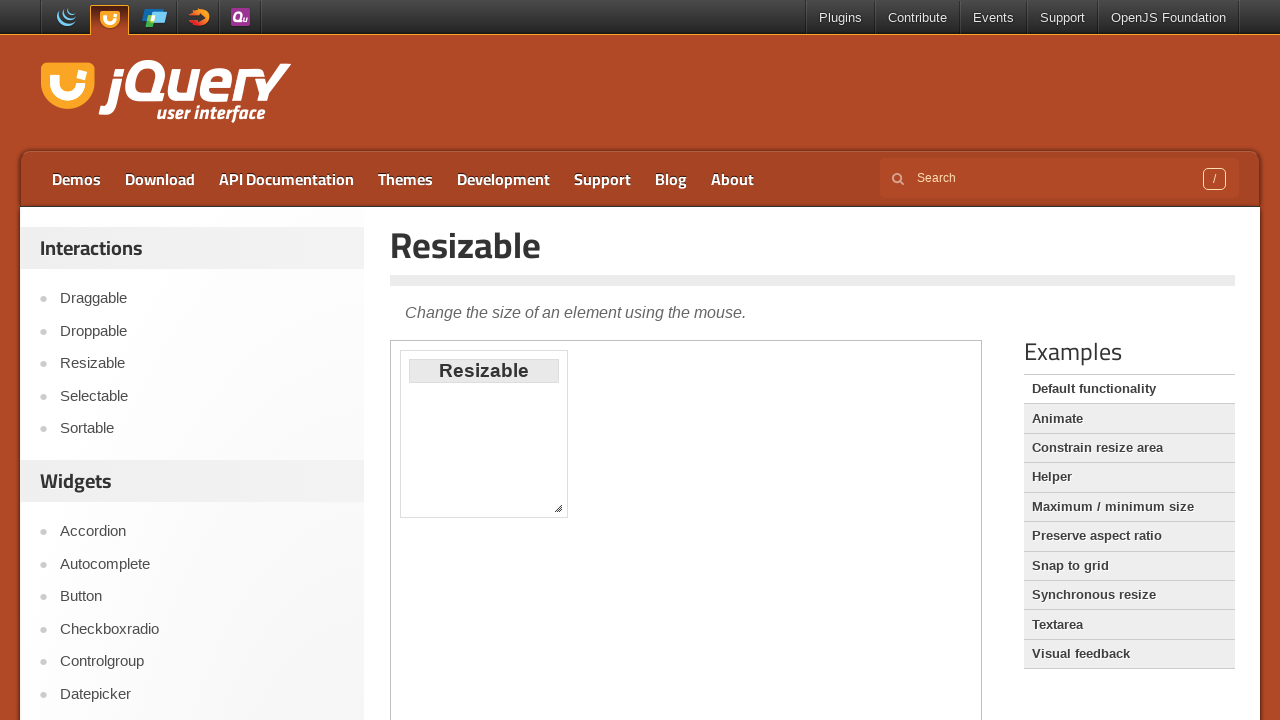

Retrieved bounding box of resize handle
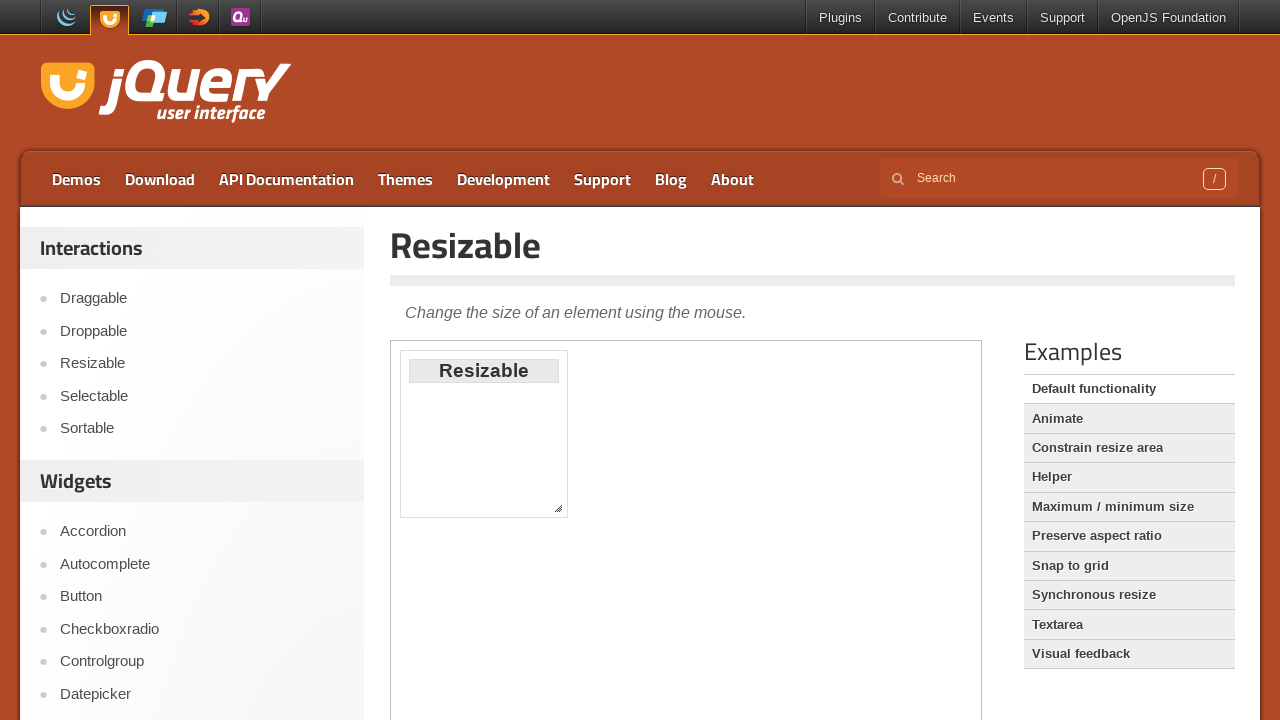

Moved mouse to center of resize handle at (558, 508)
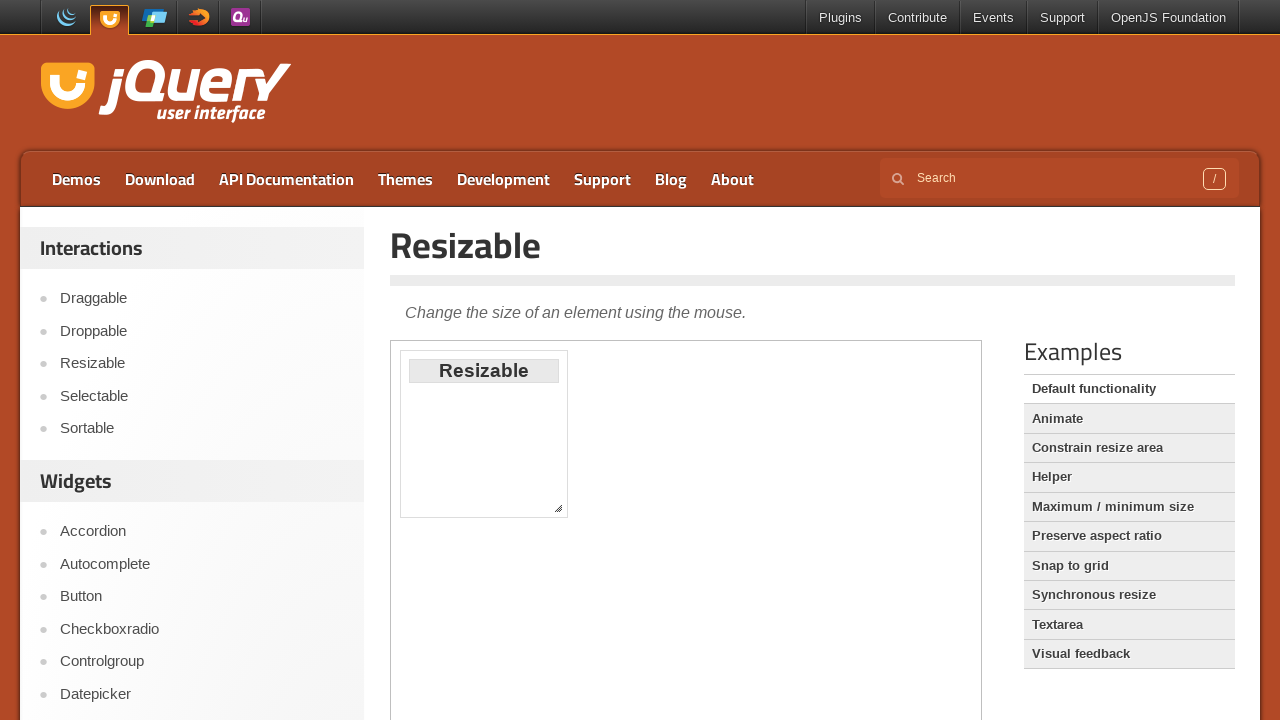

Pressed mouse button down on resize handle at (558, 508)
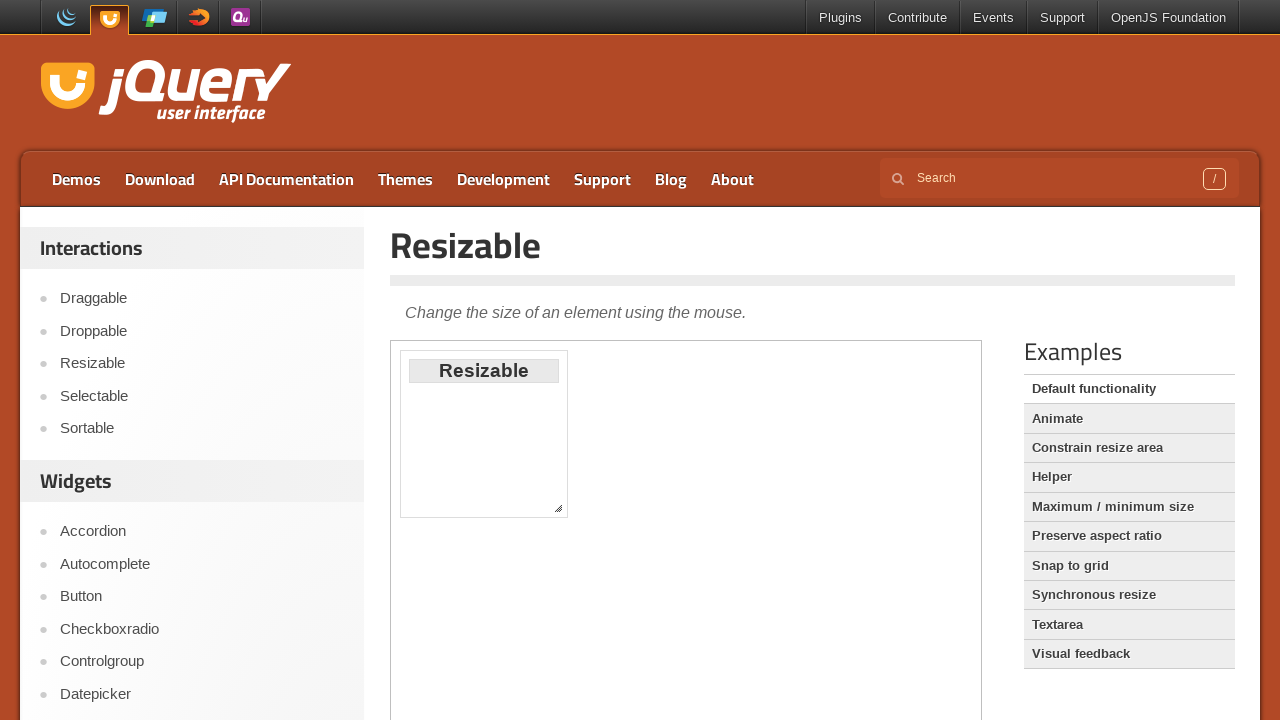

Dragged resize handle to new position (200px right, 300px down) at (750, 800)
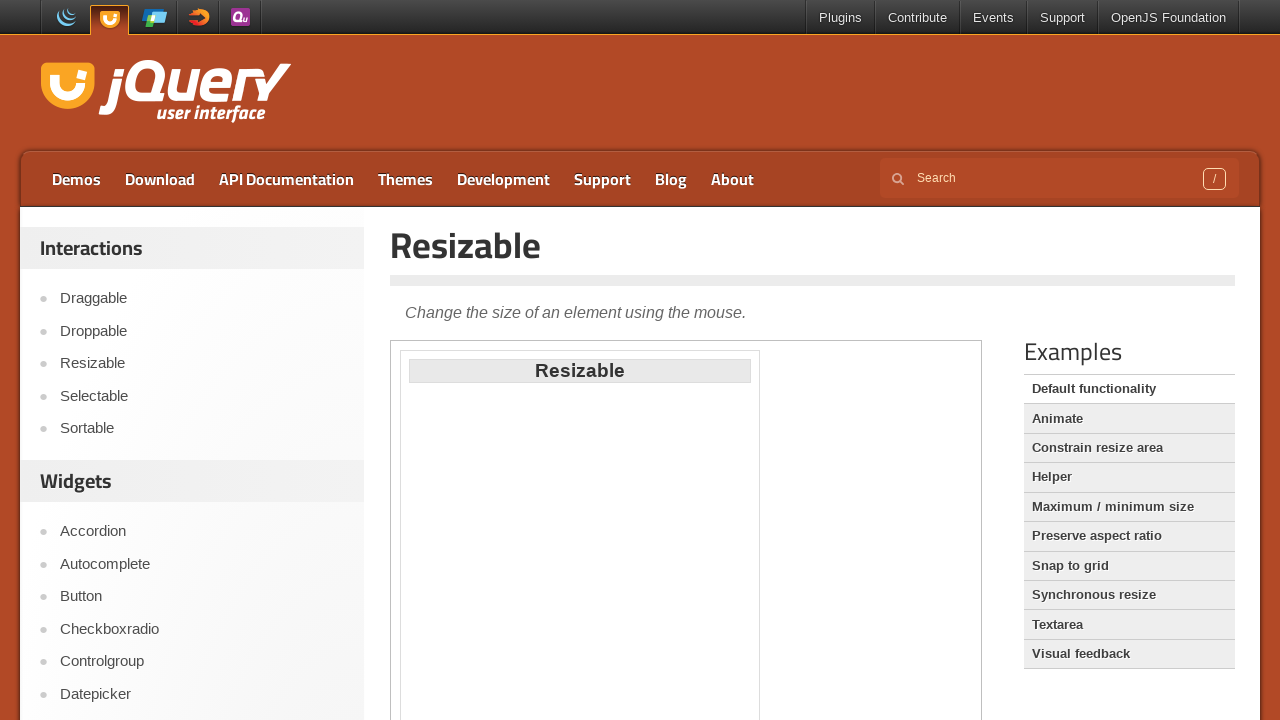

Released mouse button to complete resize operation at (750, 800)
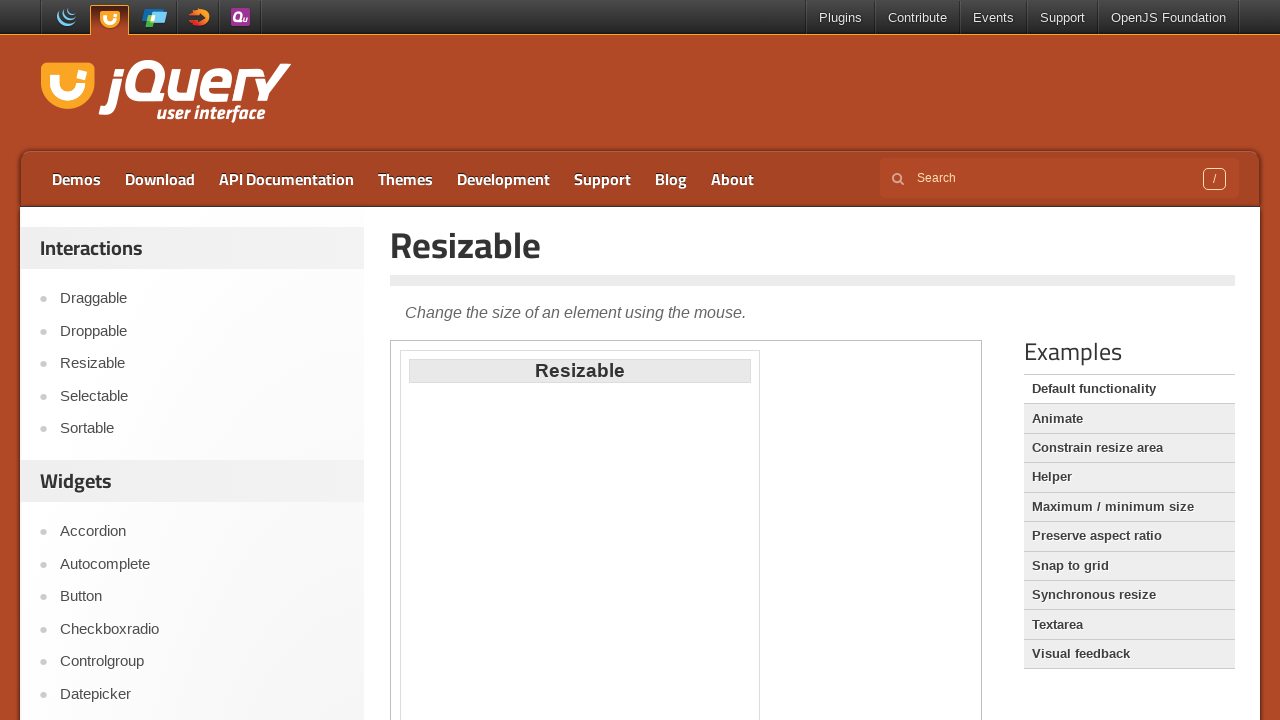

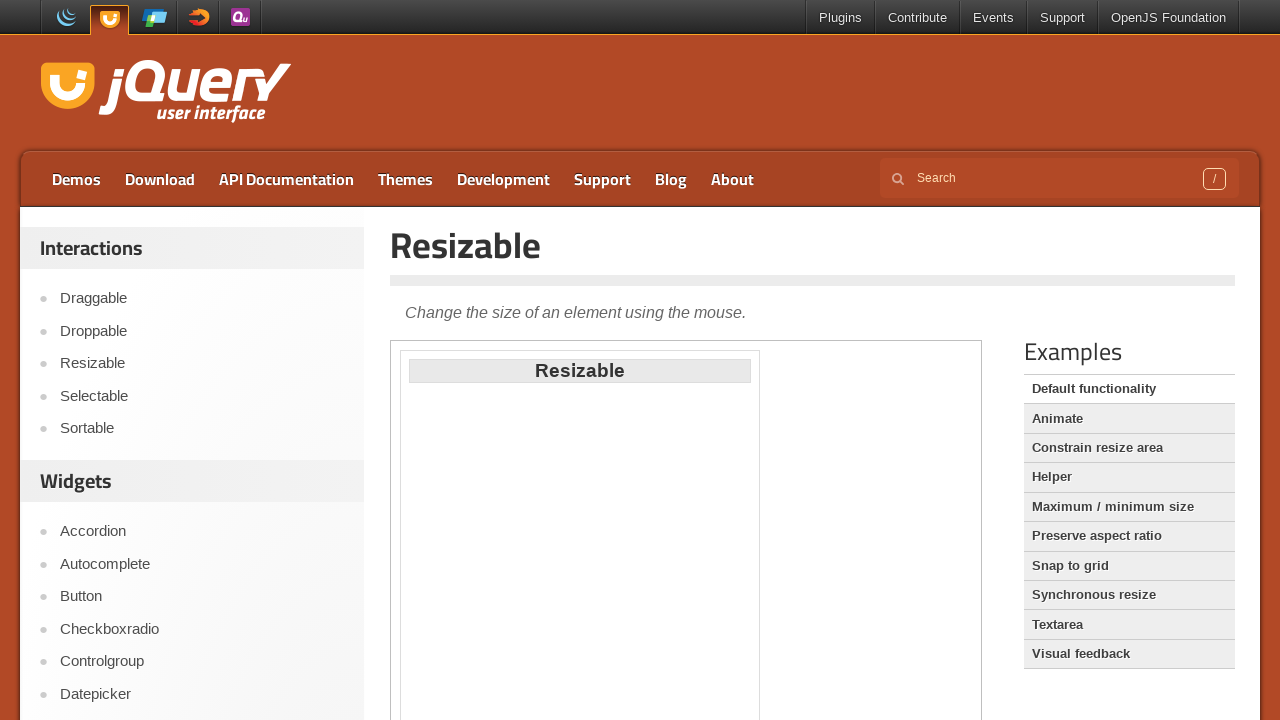